Tests accessing content within the second iframe on the frames page

Starting URL: https://demoqa.com/frames

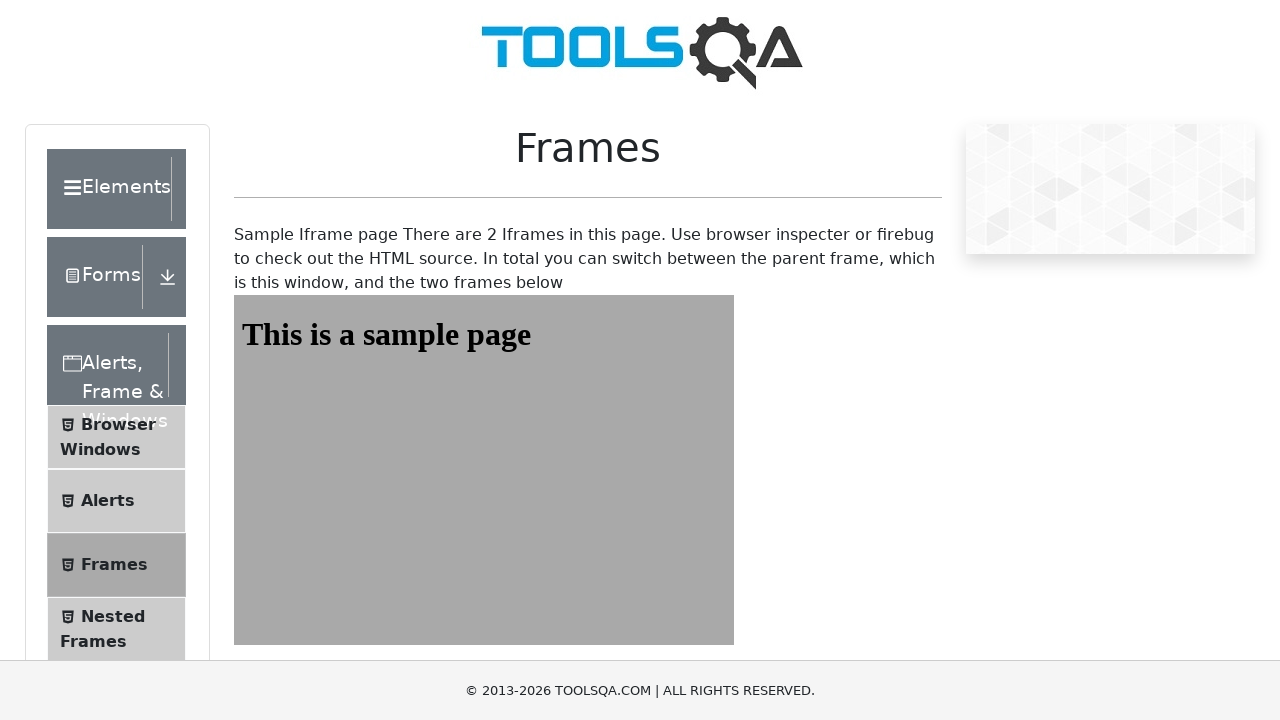

Navigated to frames page at https://demoqa.com/frames
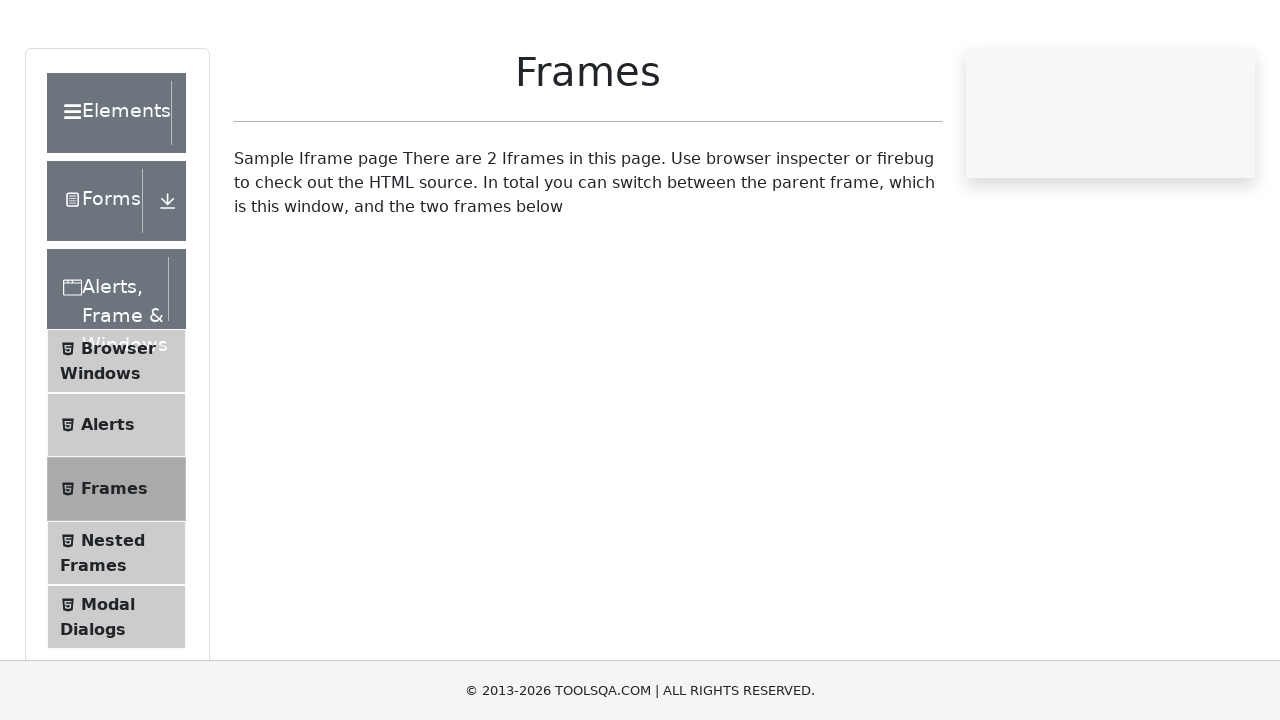

Located the second iframe (#frame2)
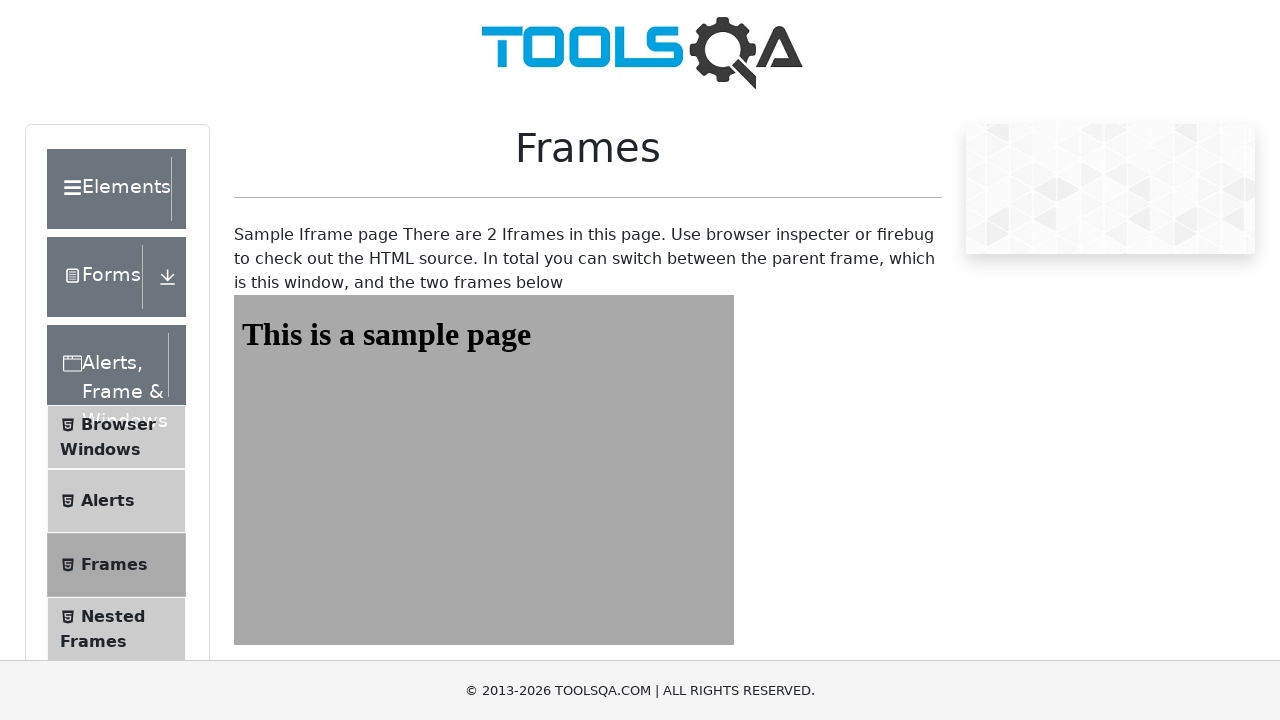

Sample heading element in second iframe loaded successfully
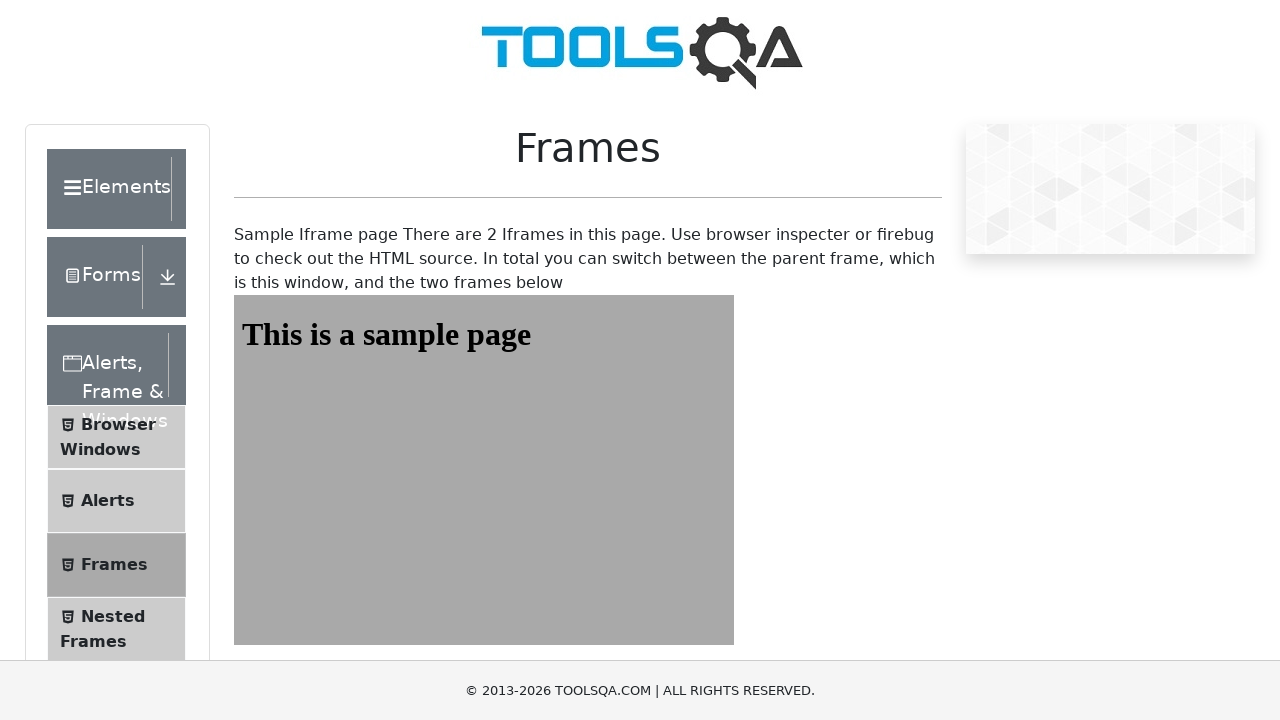

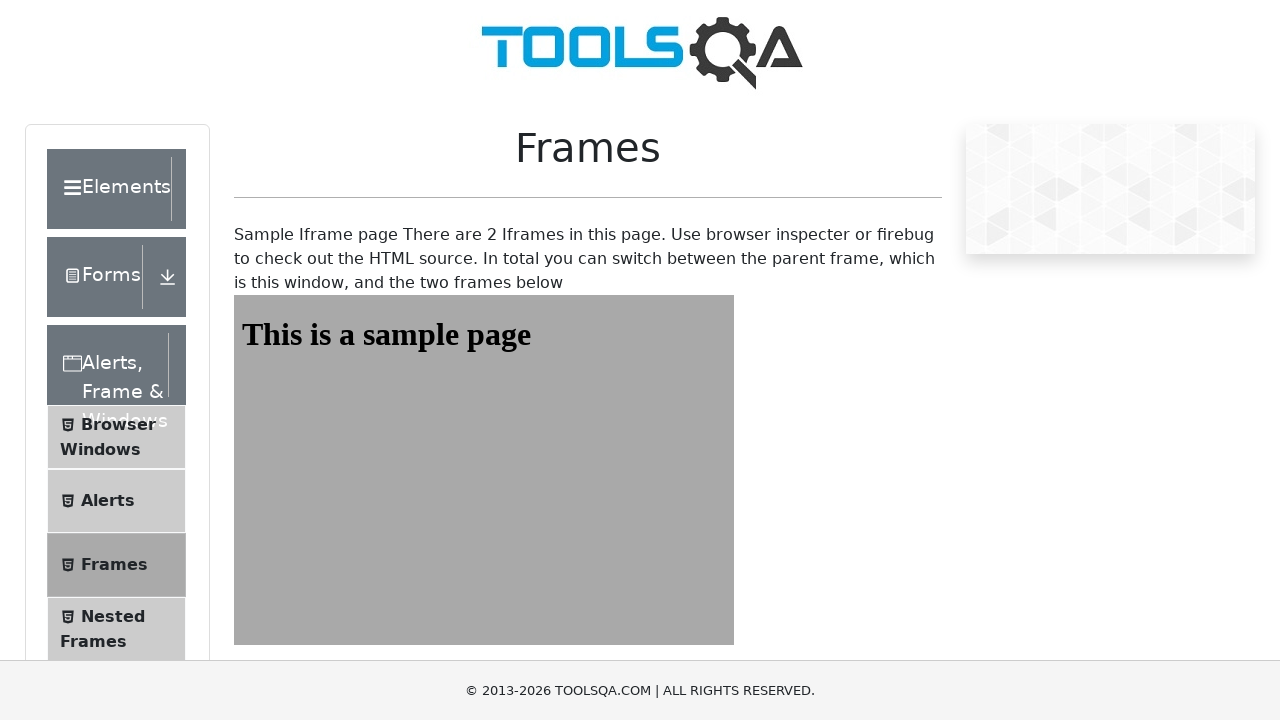